Tests checkbox selection in a table by filtering rows based on gender criteria (male) and clicking the corresponding checkboxes

Starting URL: https://vins-udemy.s3.amazonaws.com/java/html/java8-stream-table.html

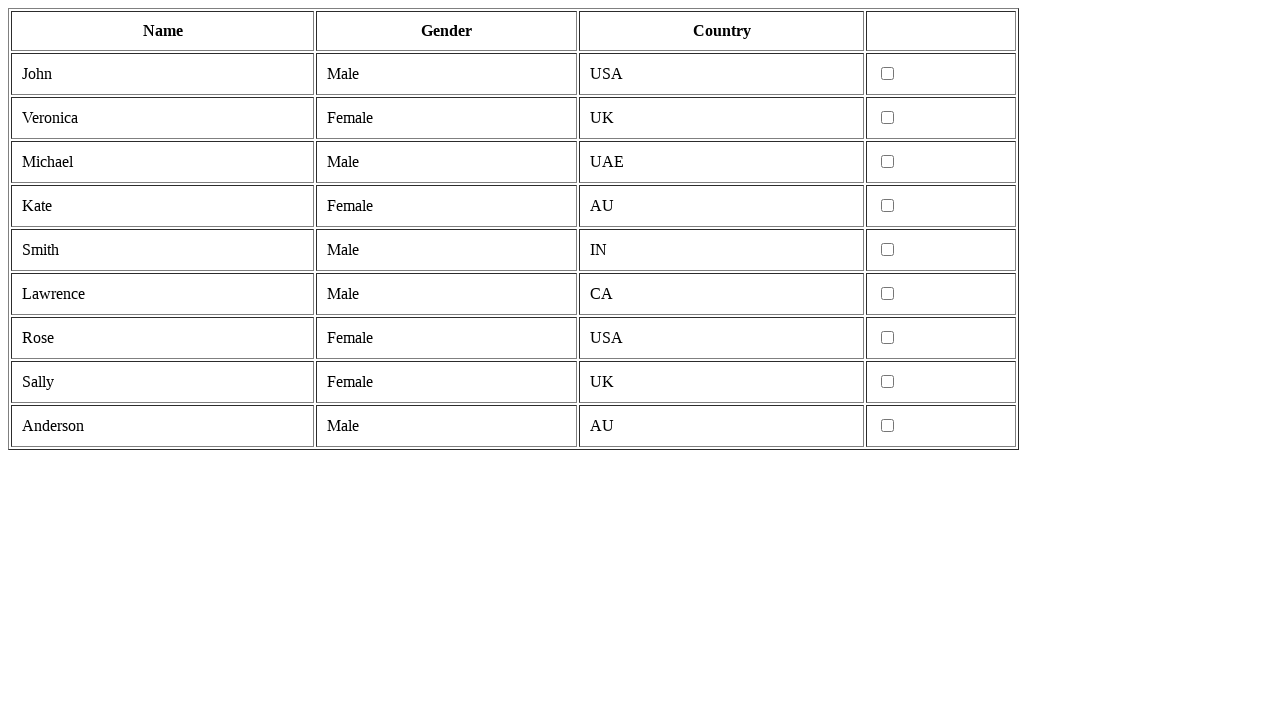

Waited for table rows to load
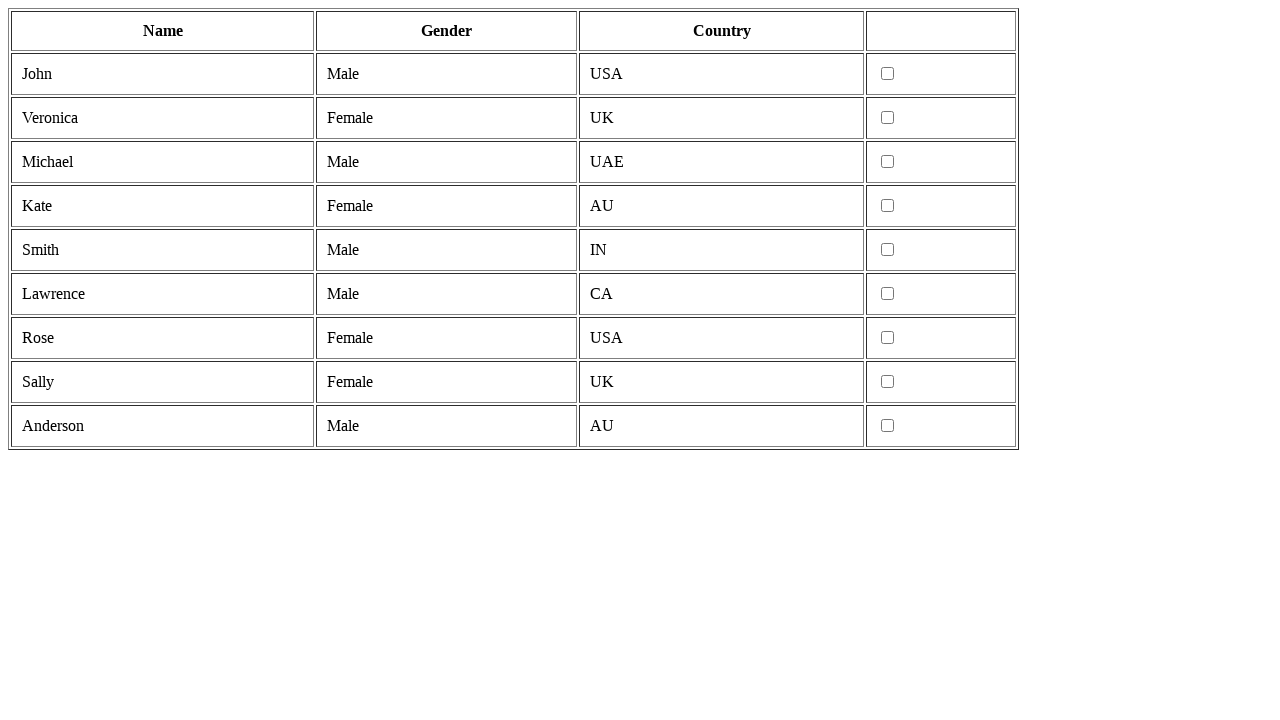

Retrieved all table rows
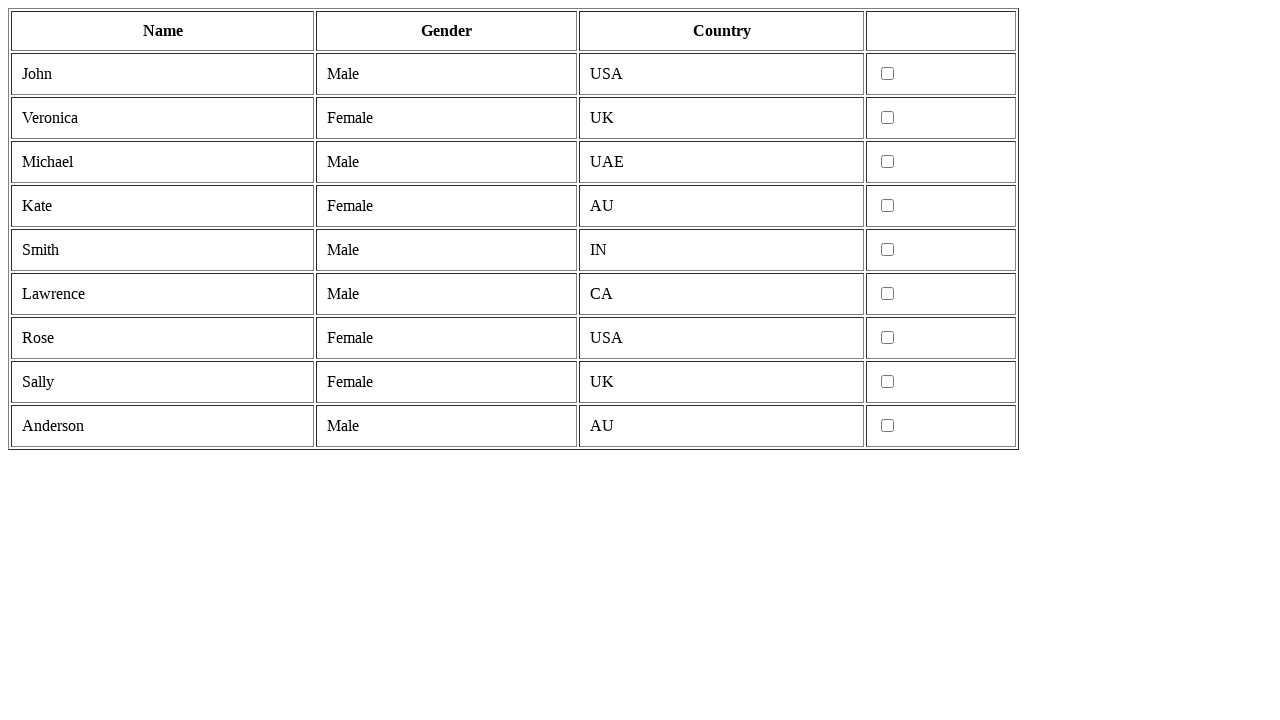

Retrieved cells from table row
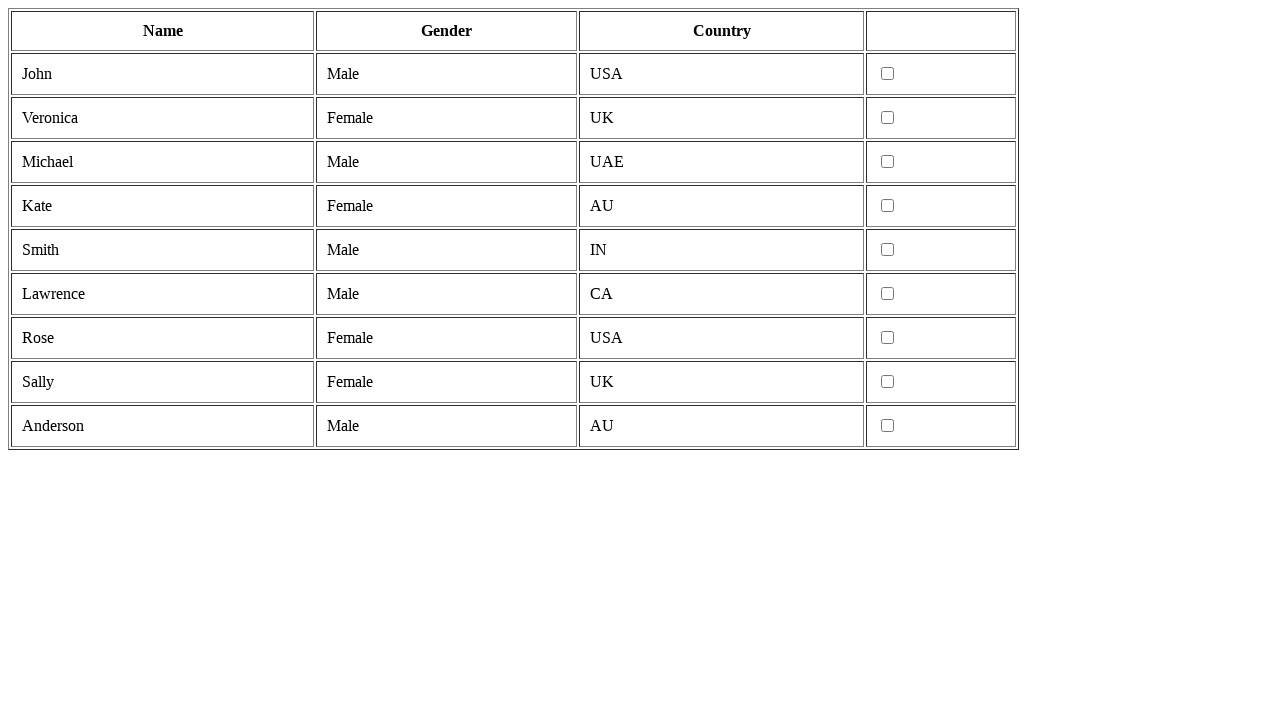

Extracted gender text: 'Male'
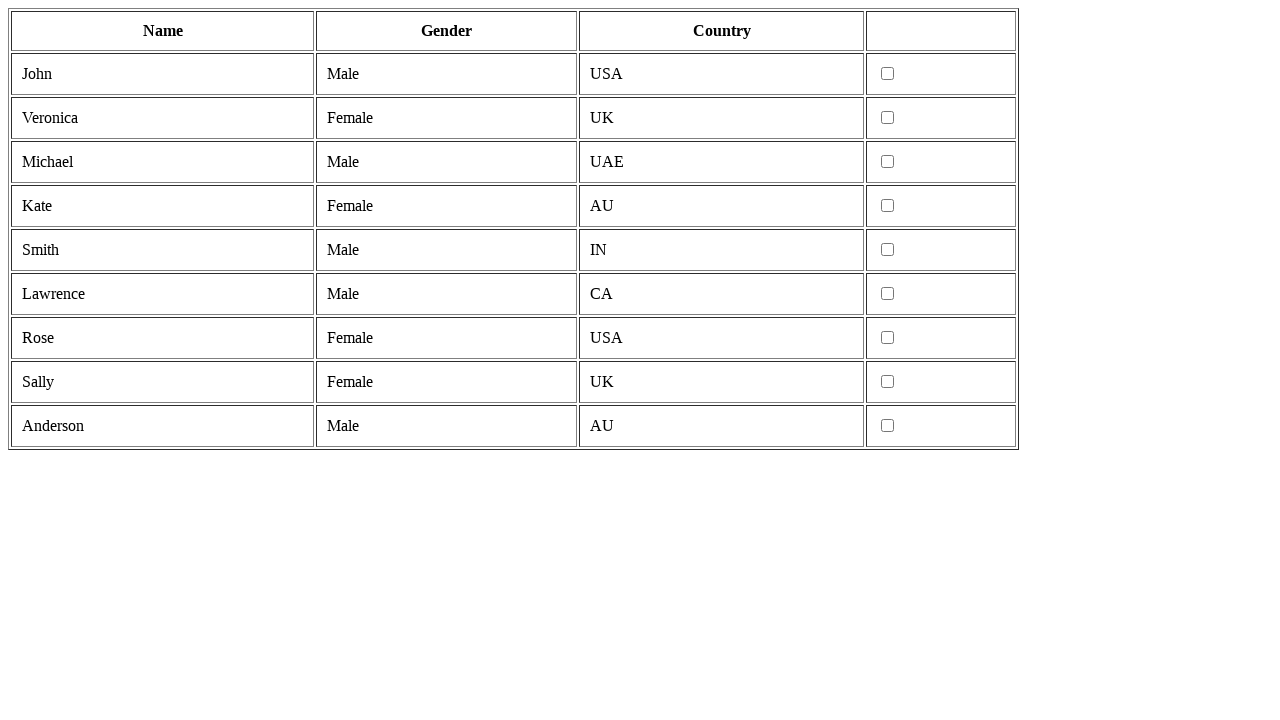

Located checkbox for male entry
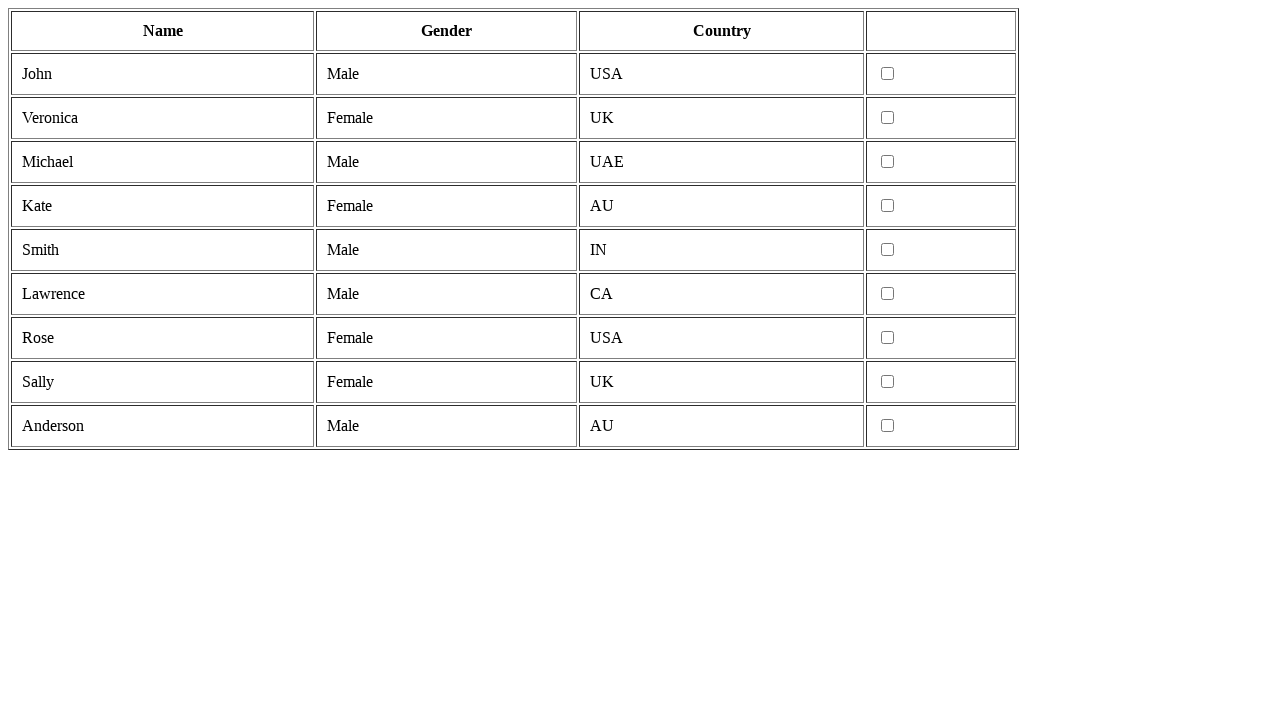

Clicked checkbox for male entry at (888, 74) on tr >> nth=1 >> td >> nth=3 >> input
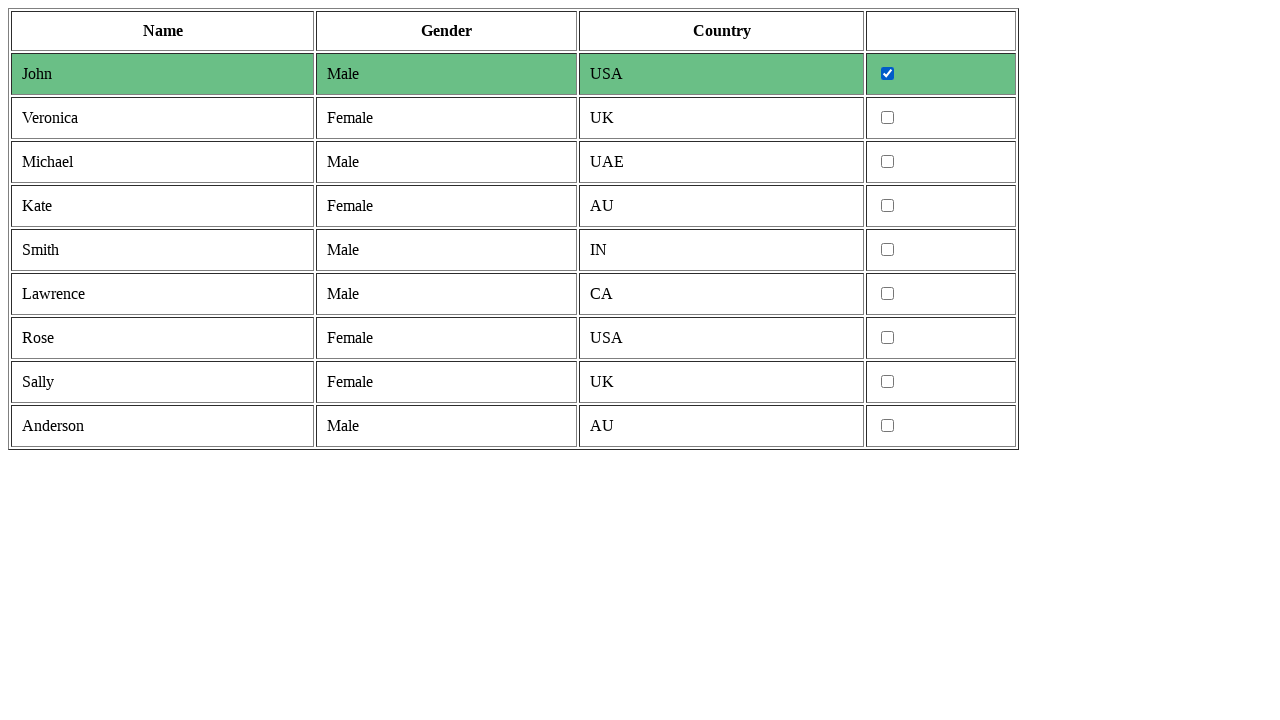

Retrieved cells from table row
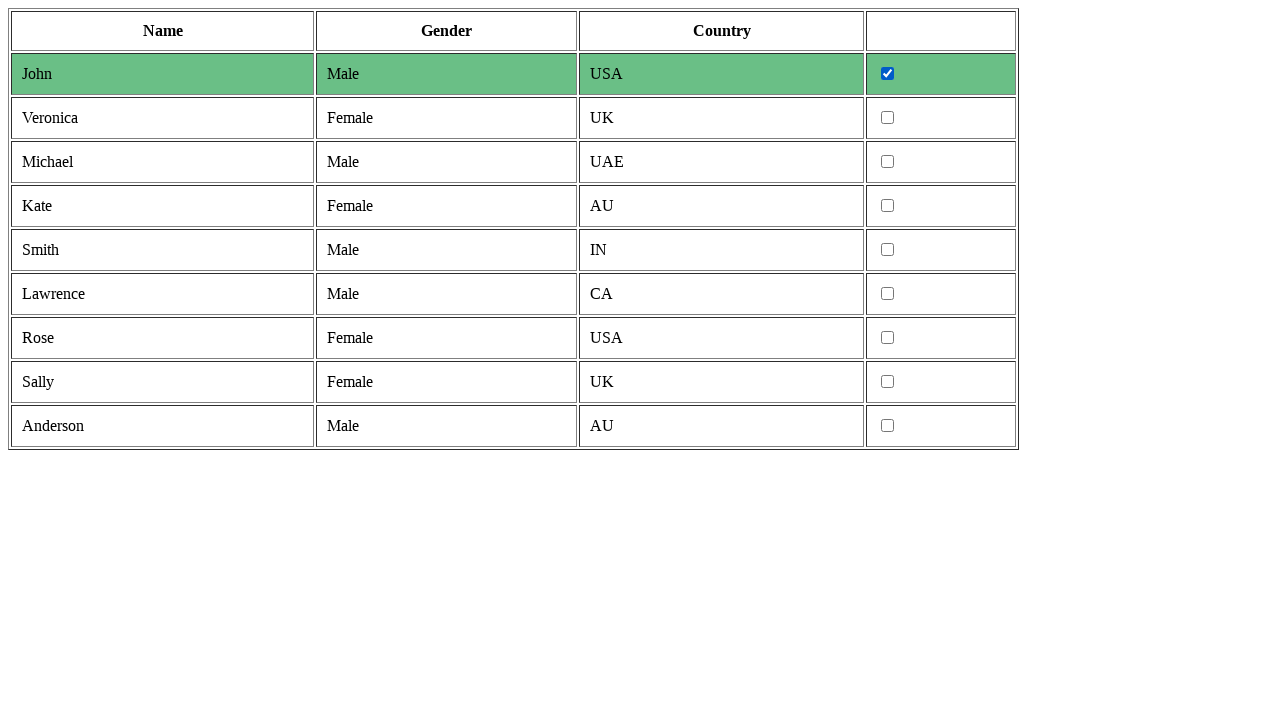

Extracted gender text: 'Female'
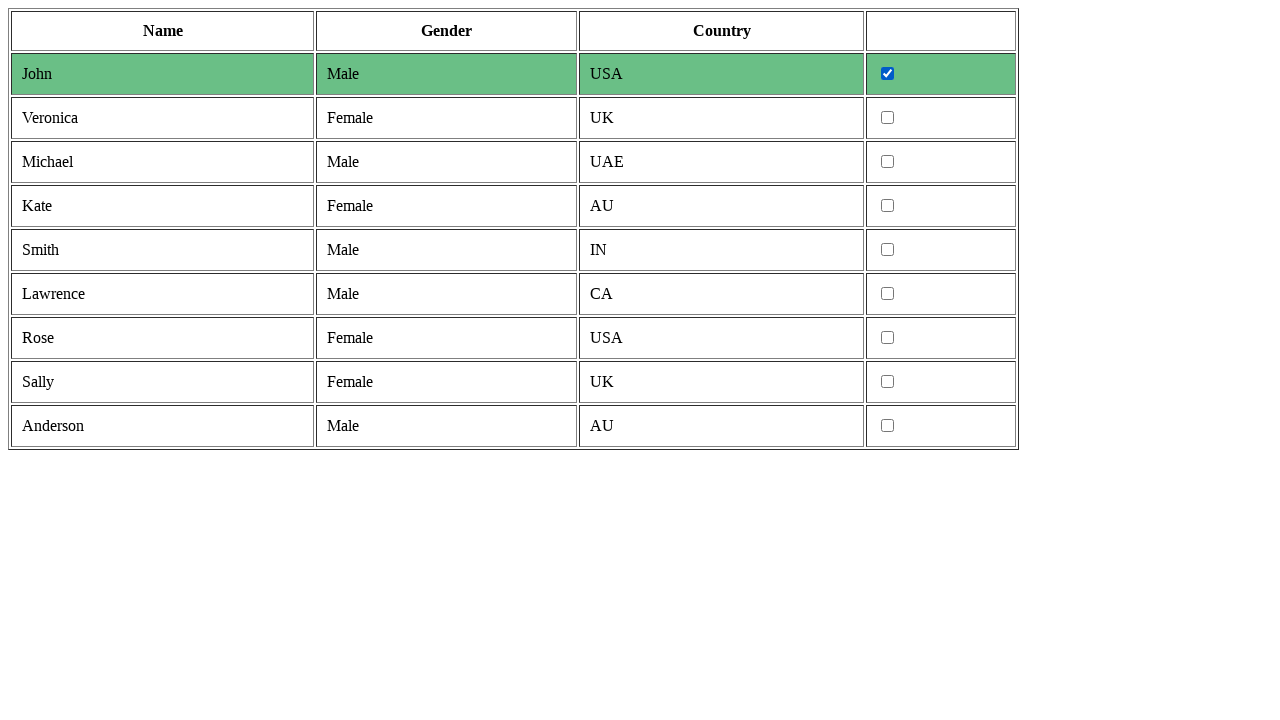

Retrieved cells from table row
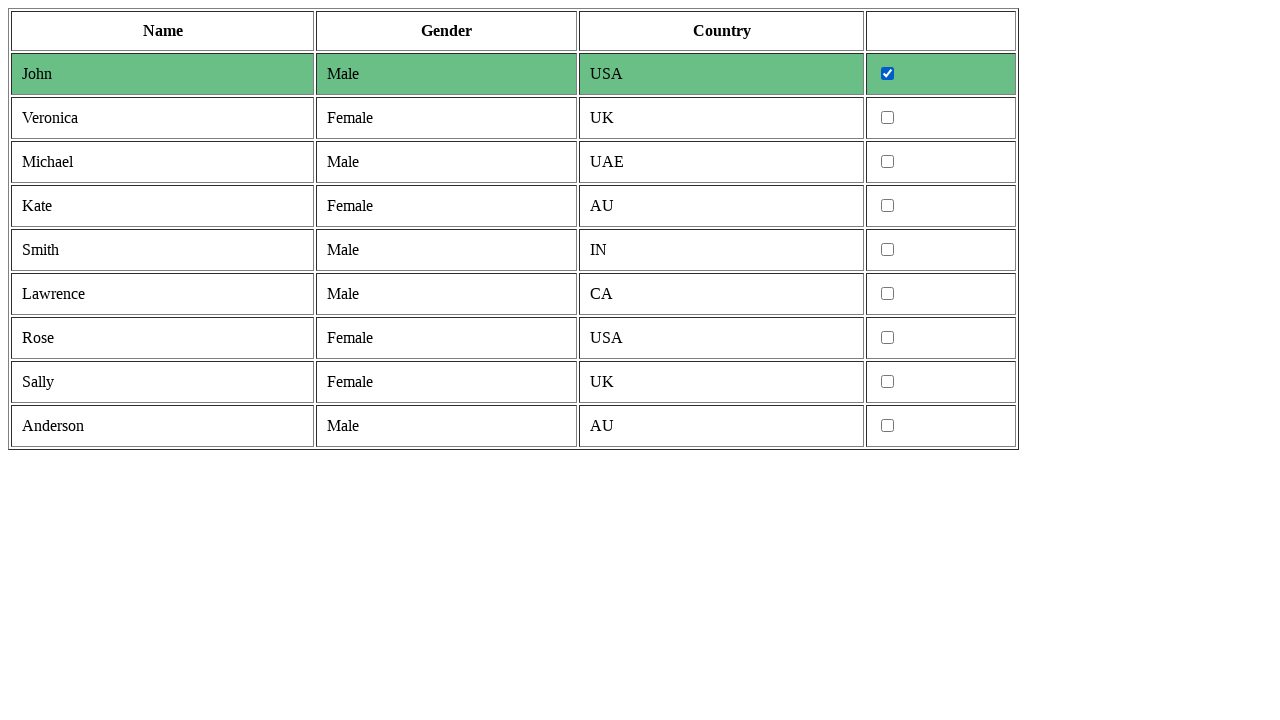

Extracted gender text: 'Male'
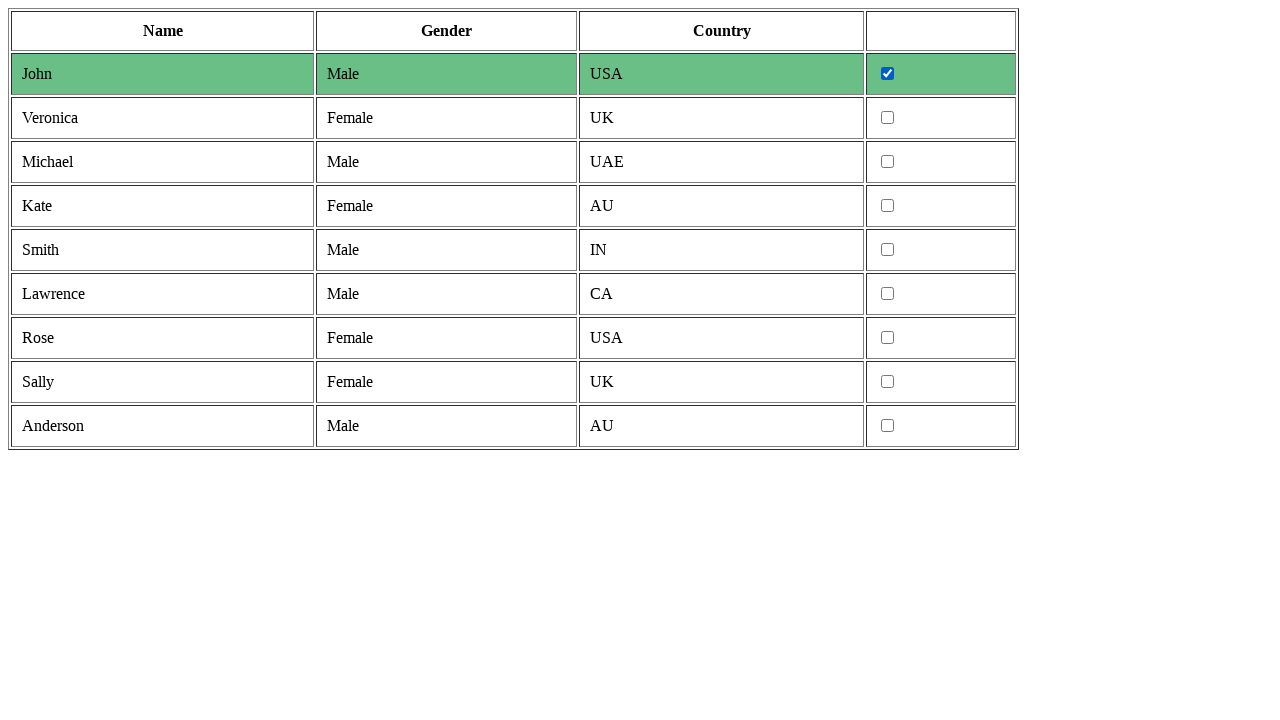

Located checkbox for male entry
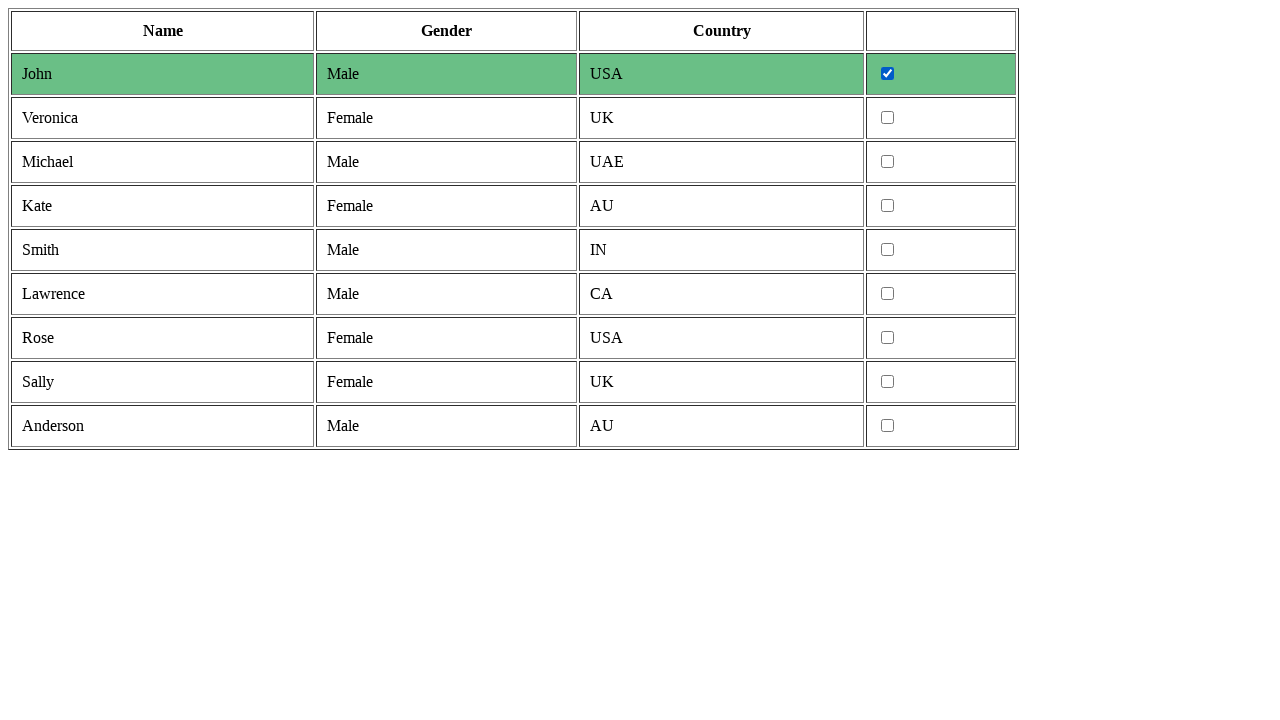

Clicked checkbox for male entry at (888, 162) on tr >> nth=3 >> td >> nth=3 >> input
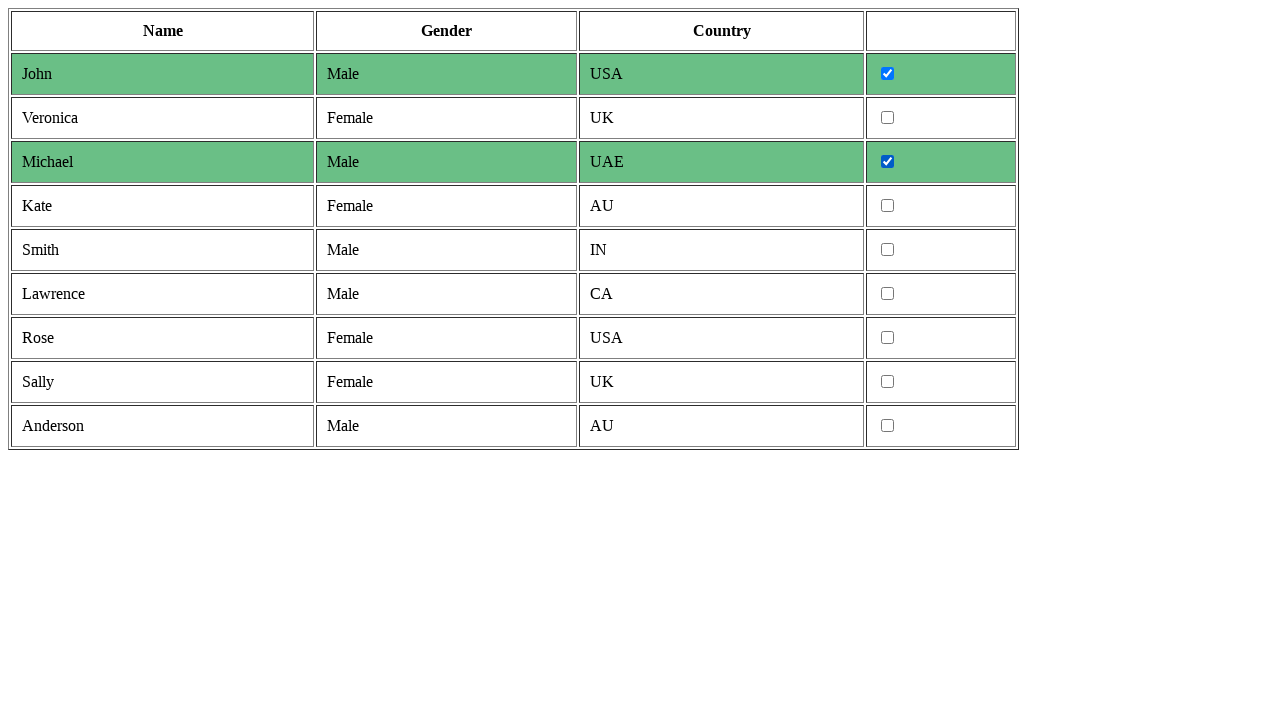

Retrieved cells from table row
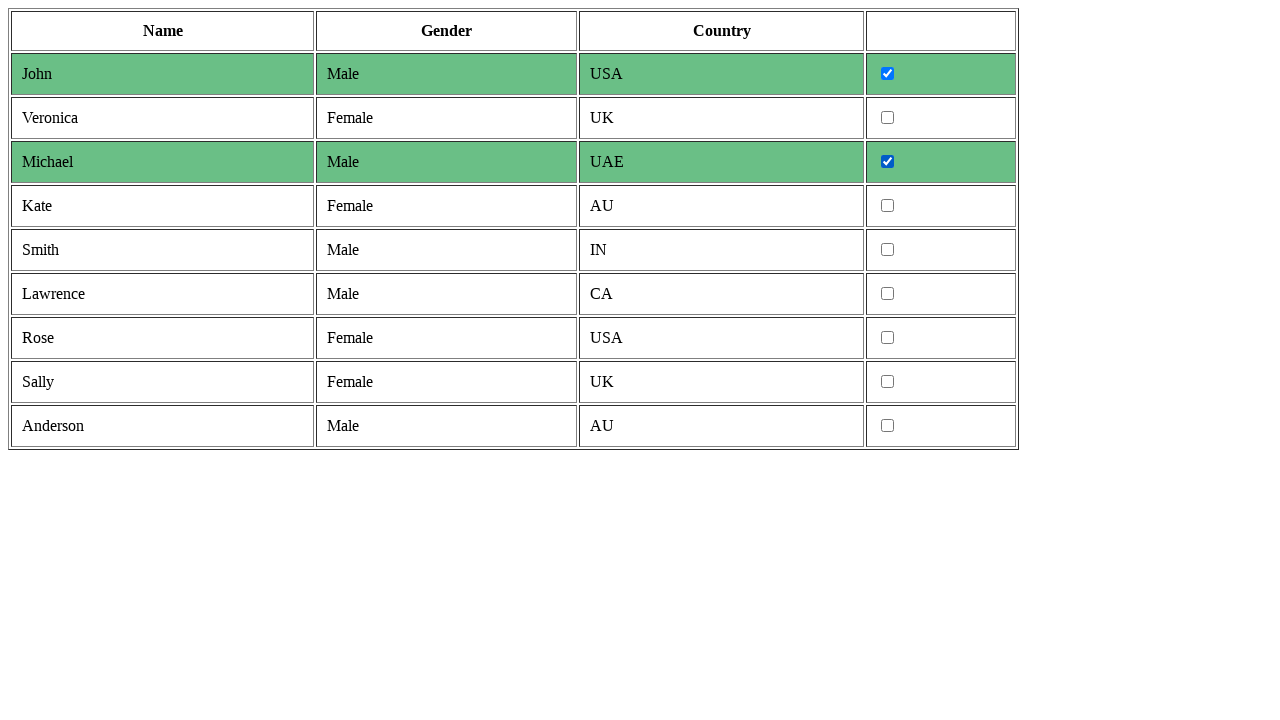

Extracted gender text: 'Female'
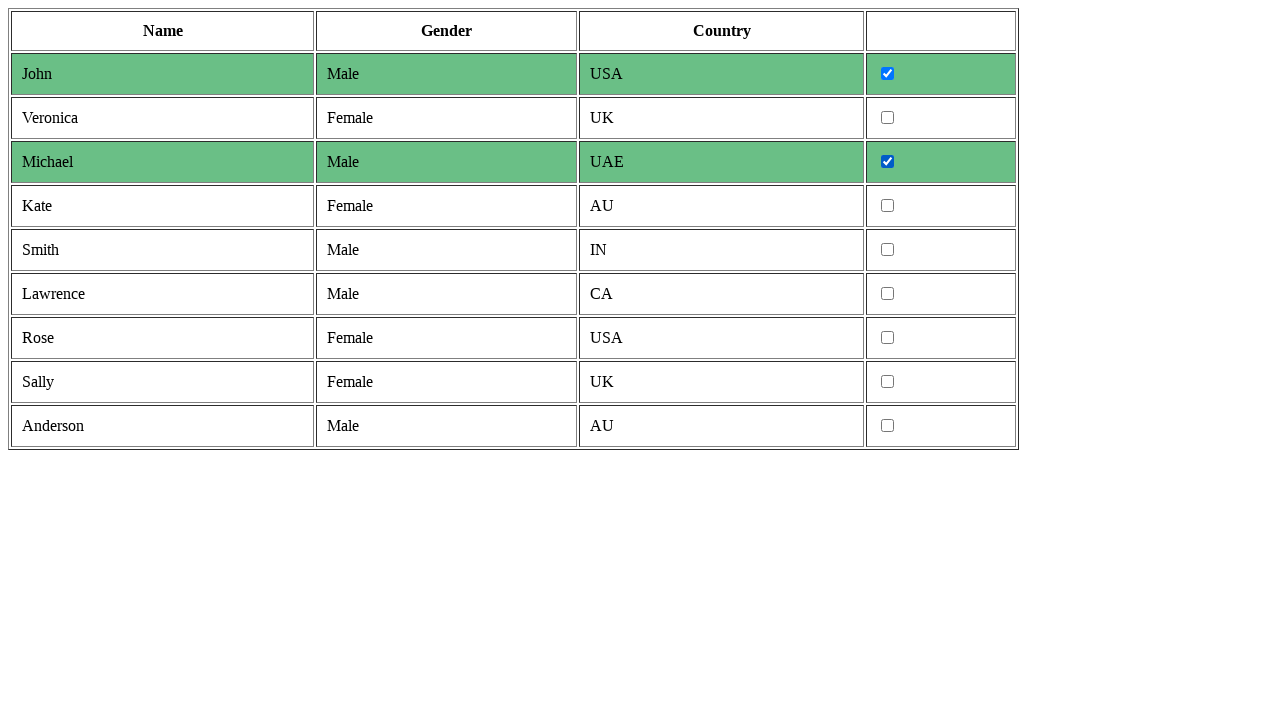

Retrieved cells from table row
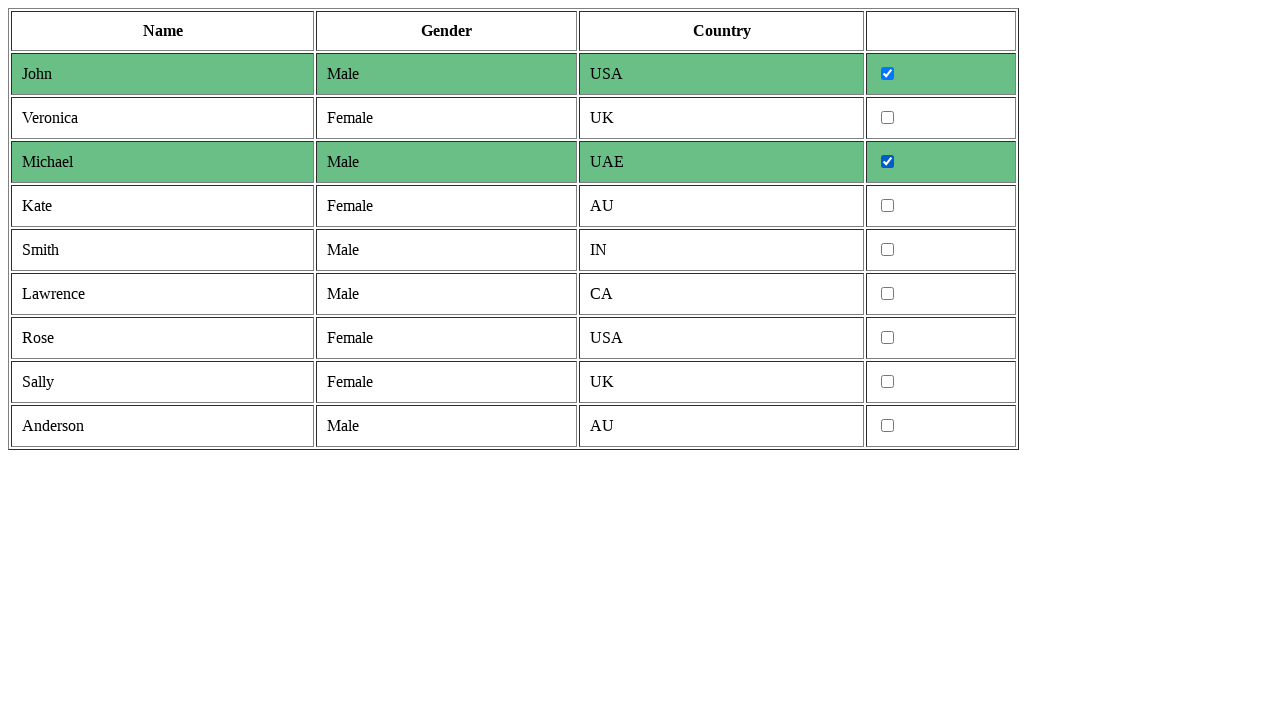

Extracted gender text: 'Male'
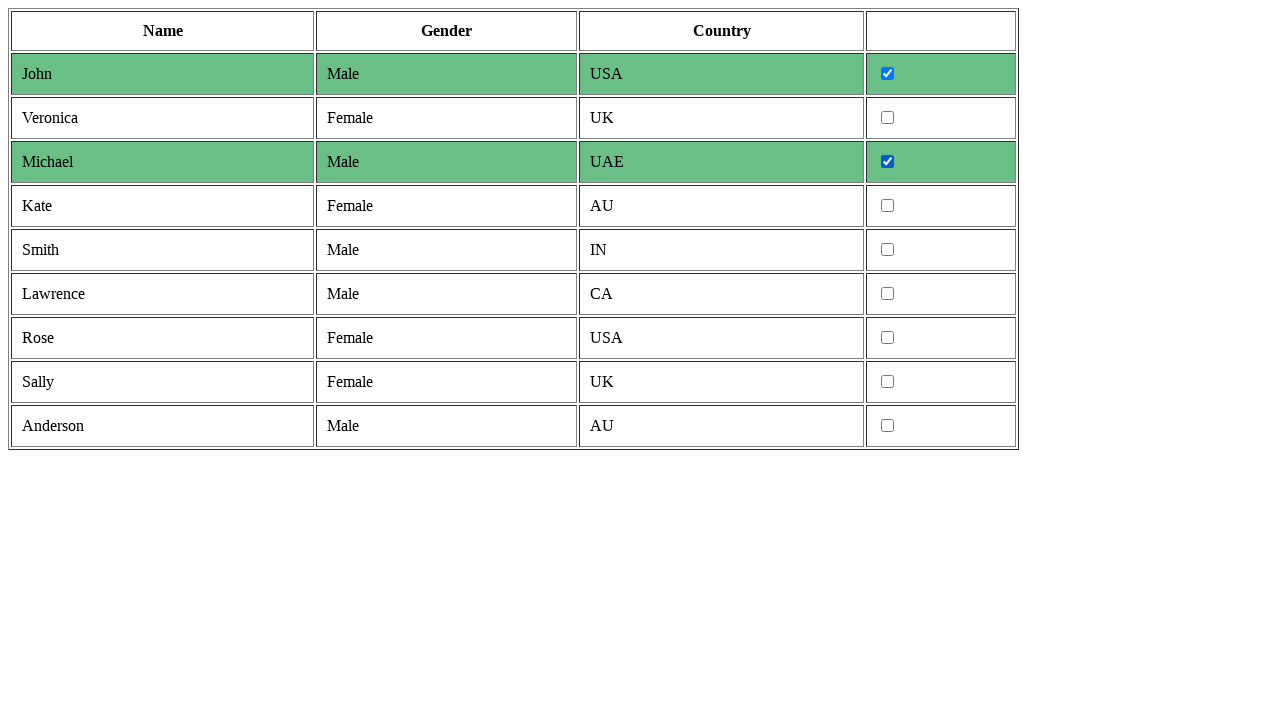

Located checkbox for male entry
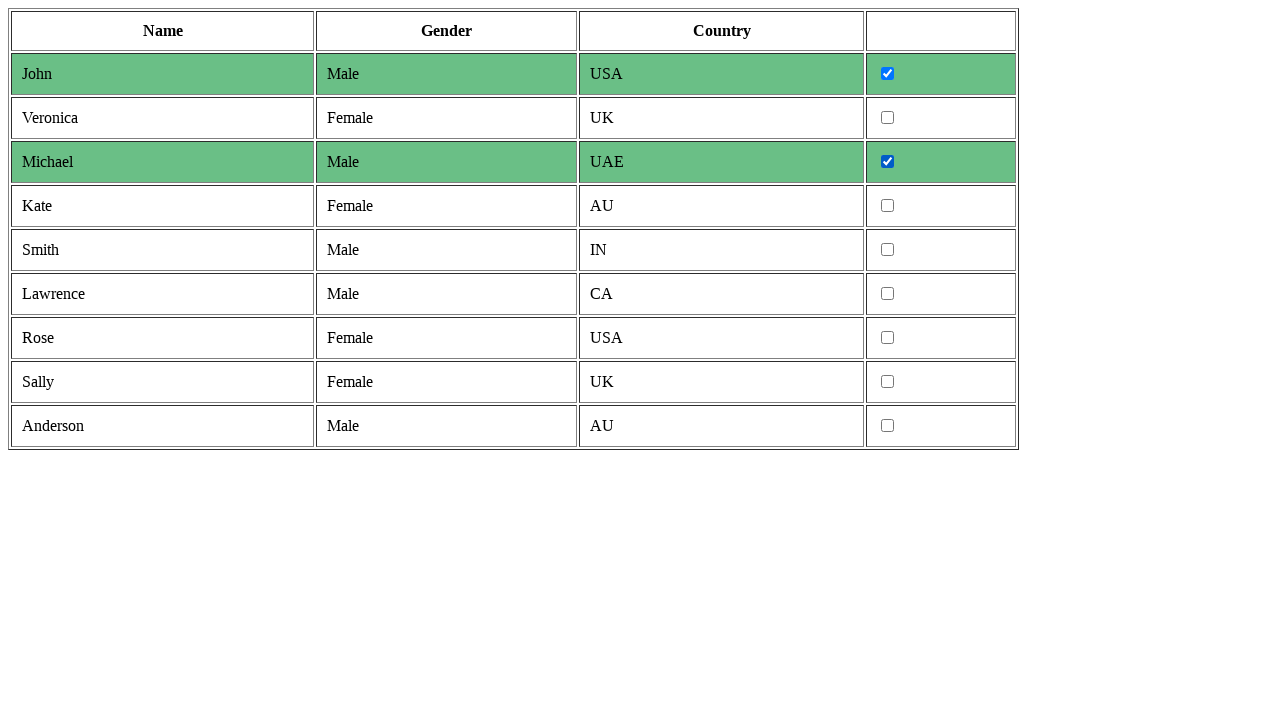

Clicked checkbox for male entry at (888, 250) on tr >> nth=5 >> td >> nth=3 >> input
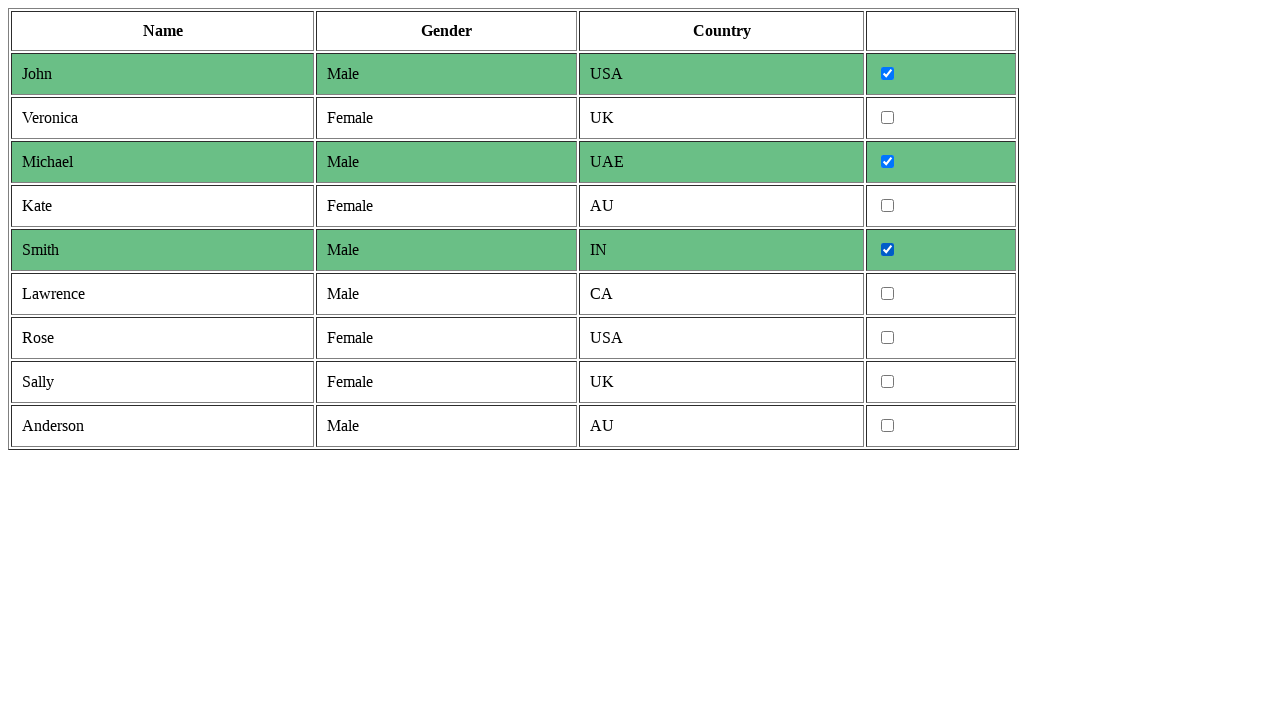

Retrieved cells from table row
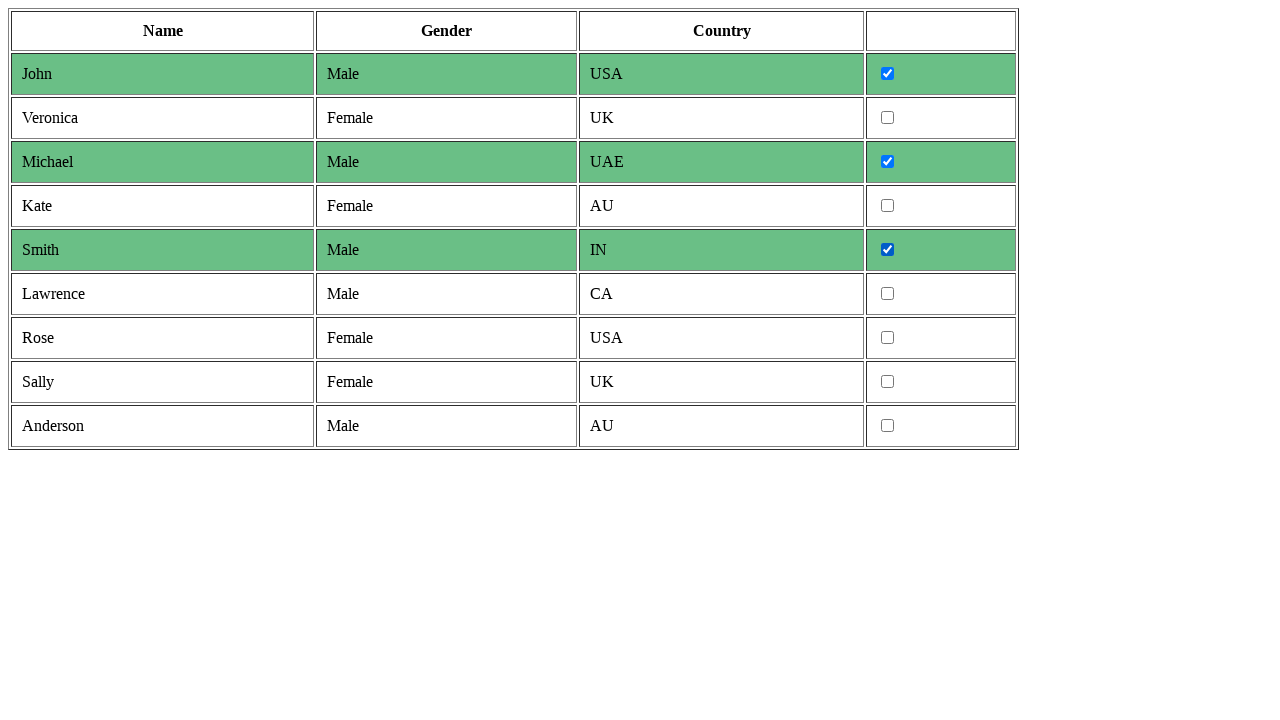

Extracted gender text: 'Male'
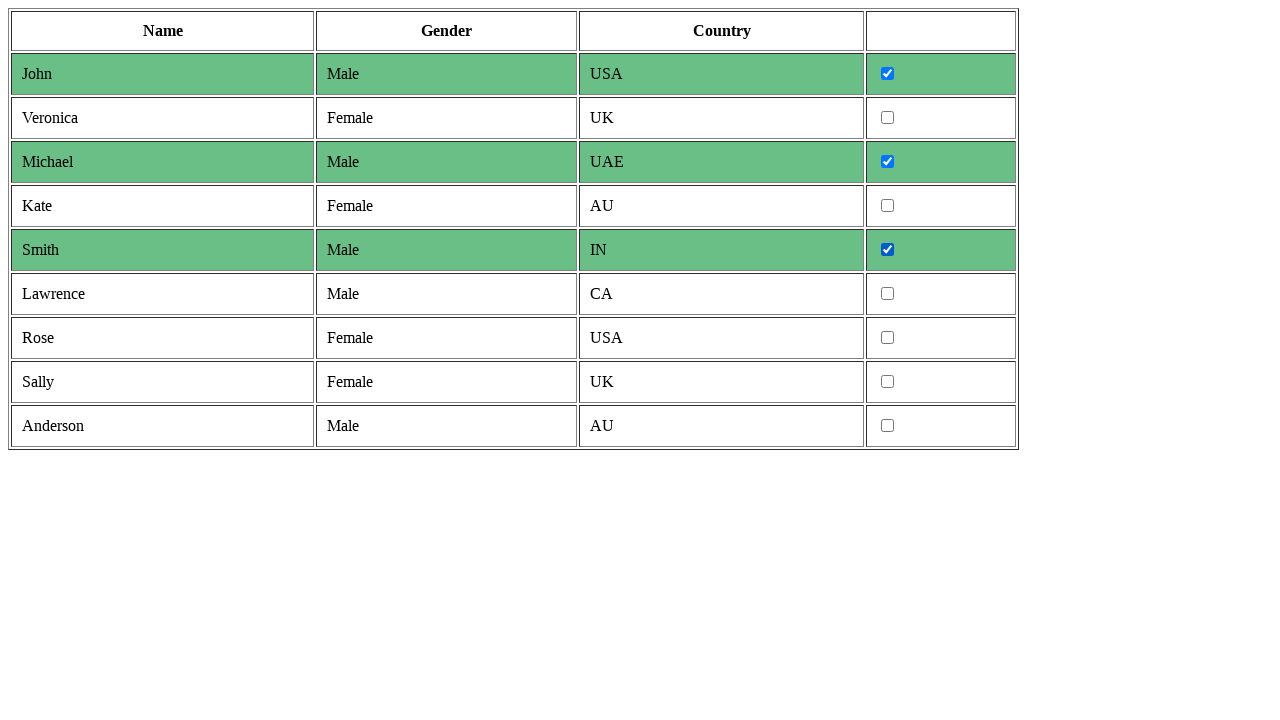

Located checkbox for male entry
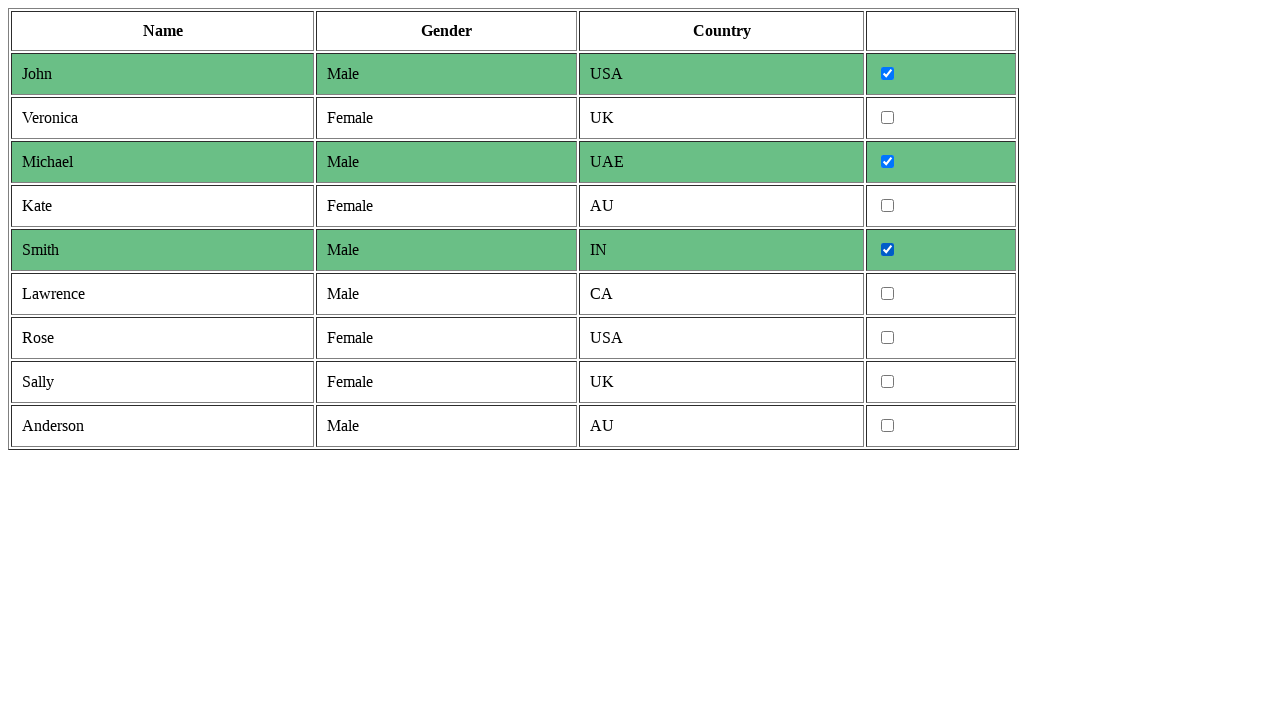

Clicked checkbox for male entry at (888, 294) on tr >> nth=6 >> td >> nth=3 >> input
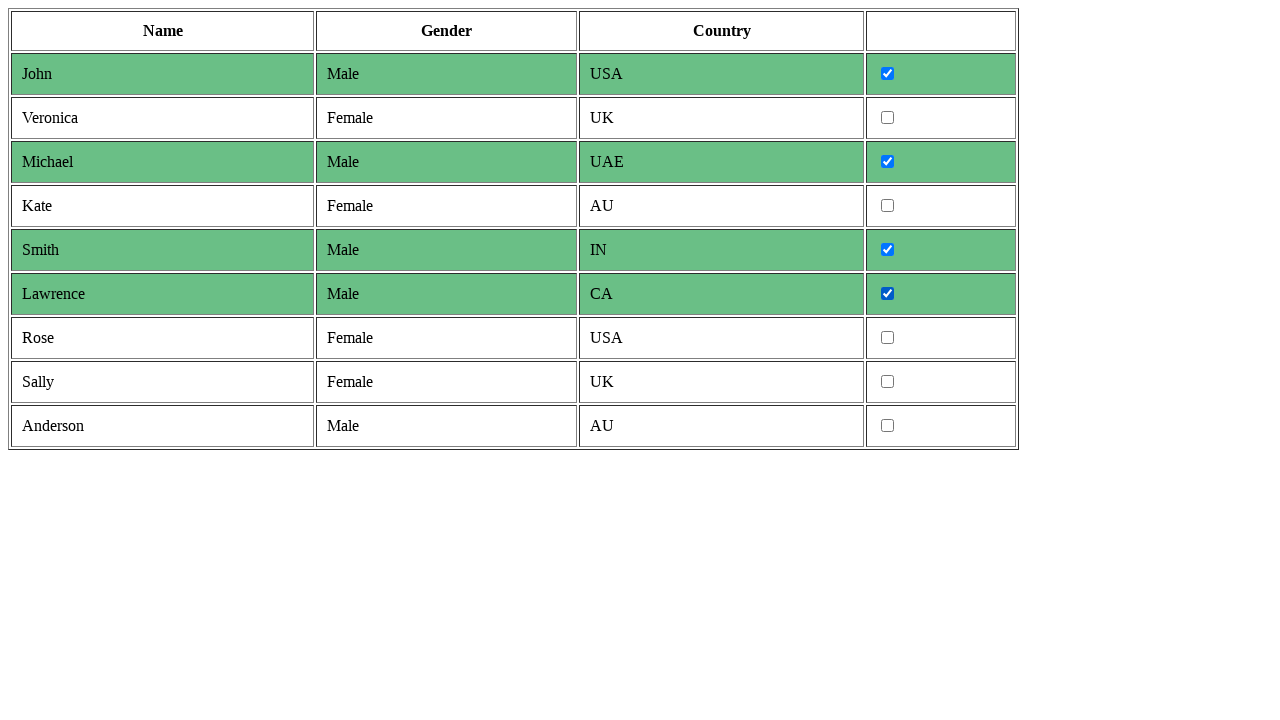

Retrieved cells from table row
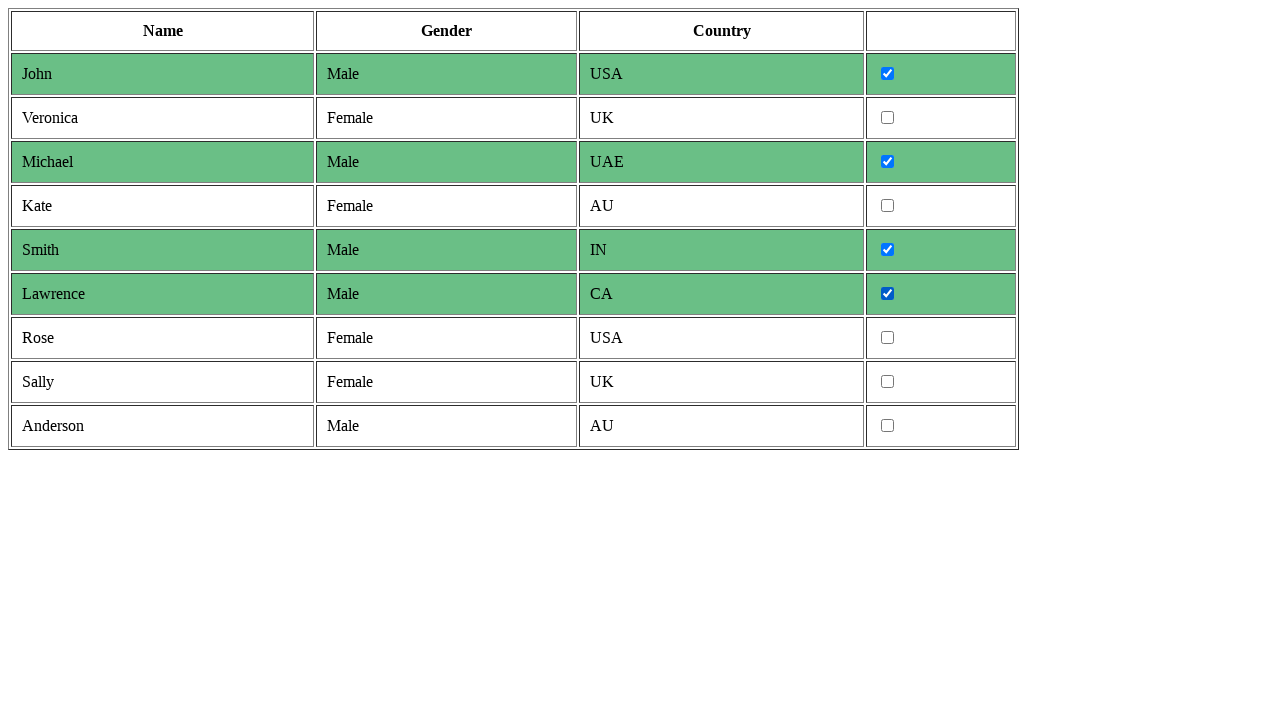

Extracted gender text: 'Female'
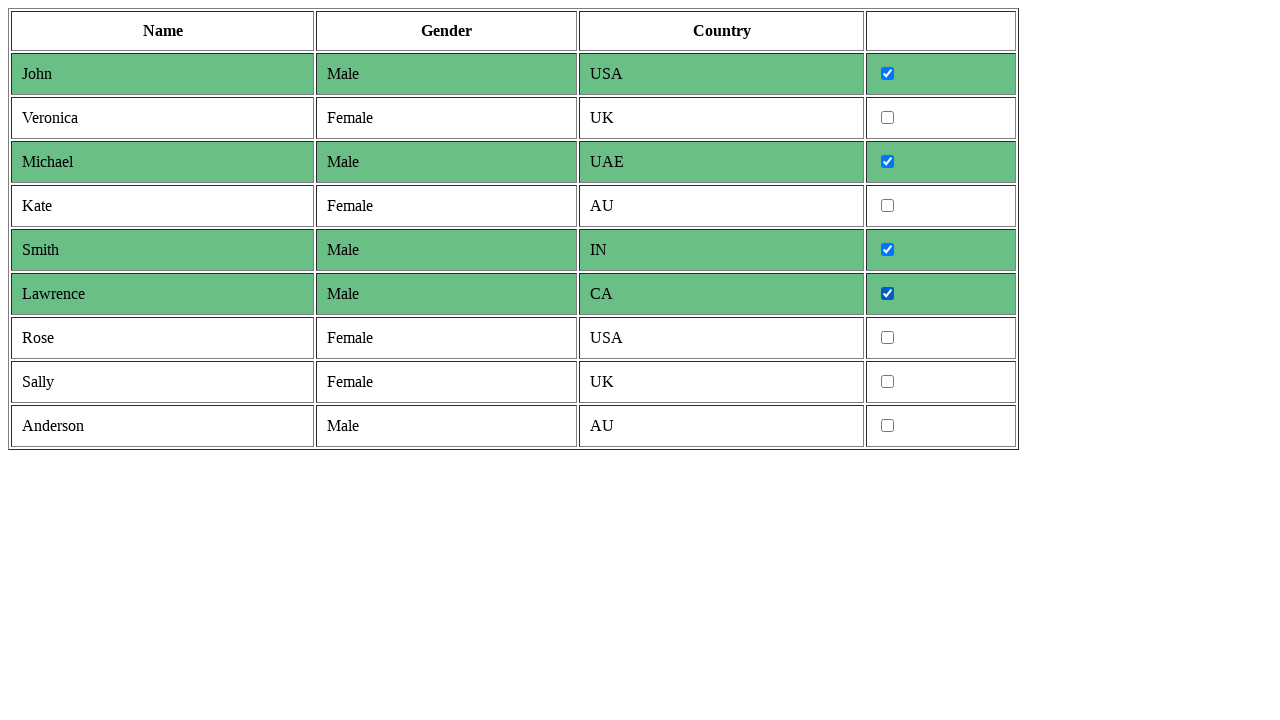

Retrieved cells from table row
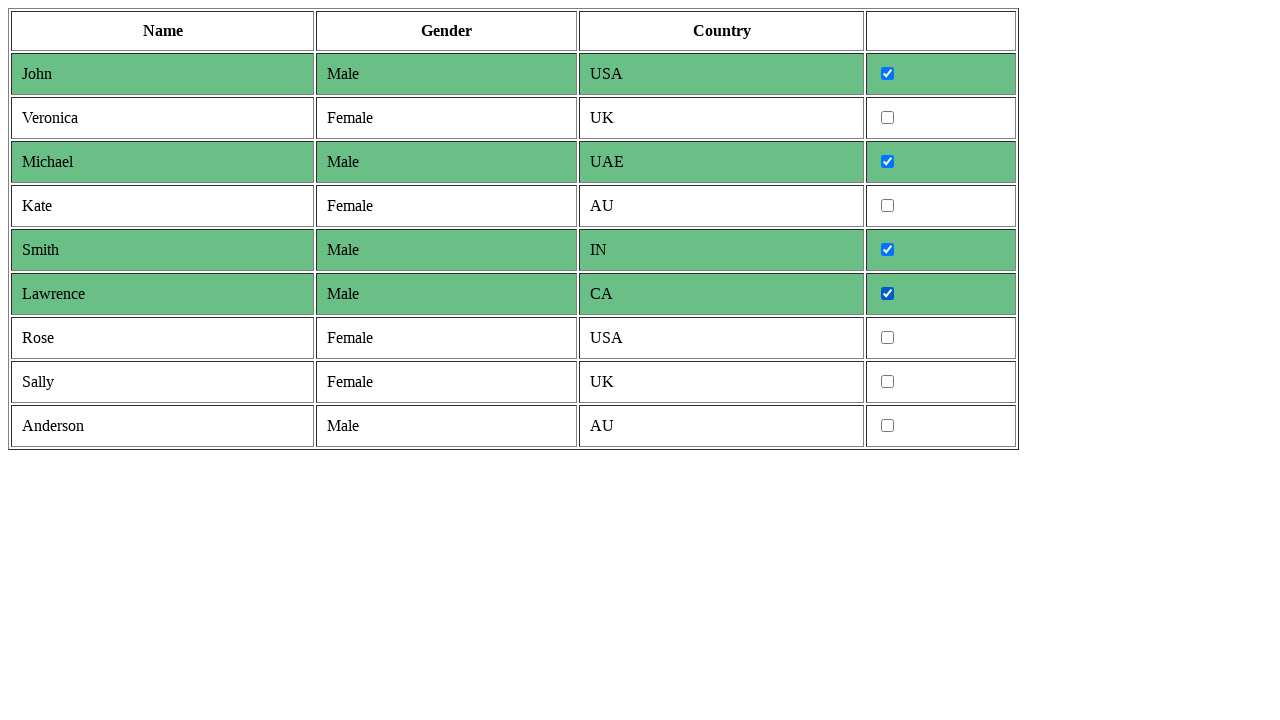

Extracted gender text: 'Female'
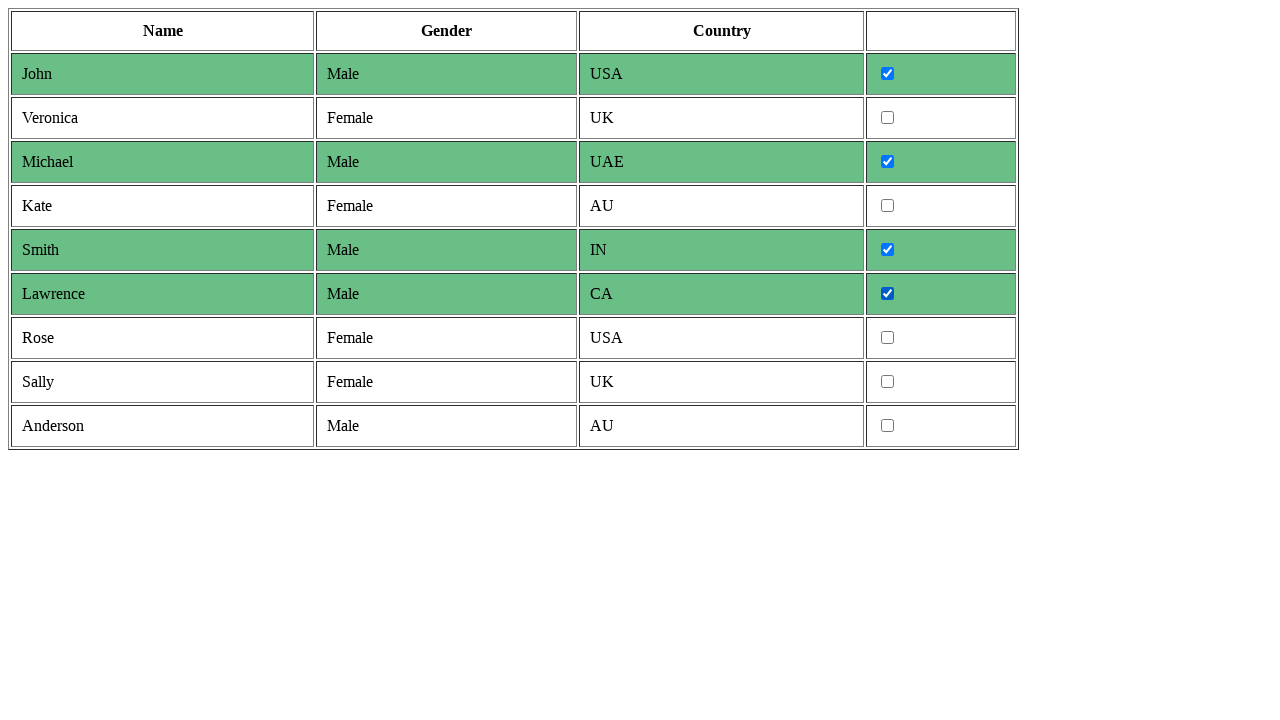

Retrieved cells from table row
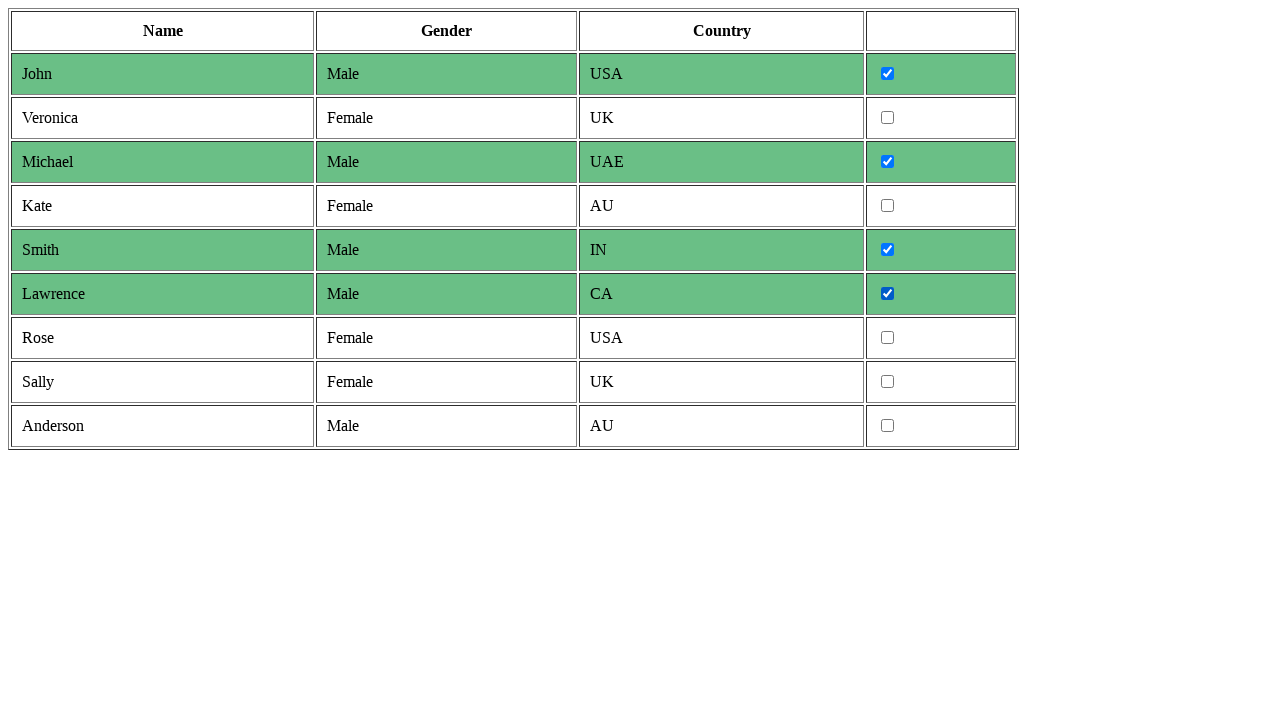

Extracted gender text: 'Male'
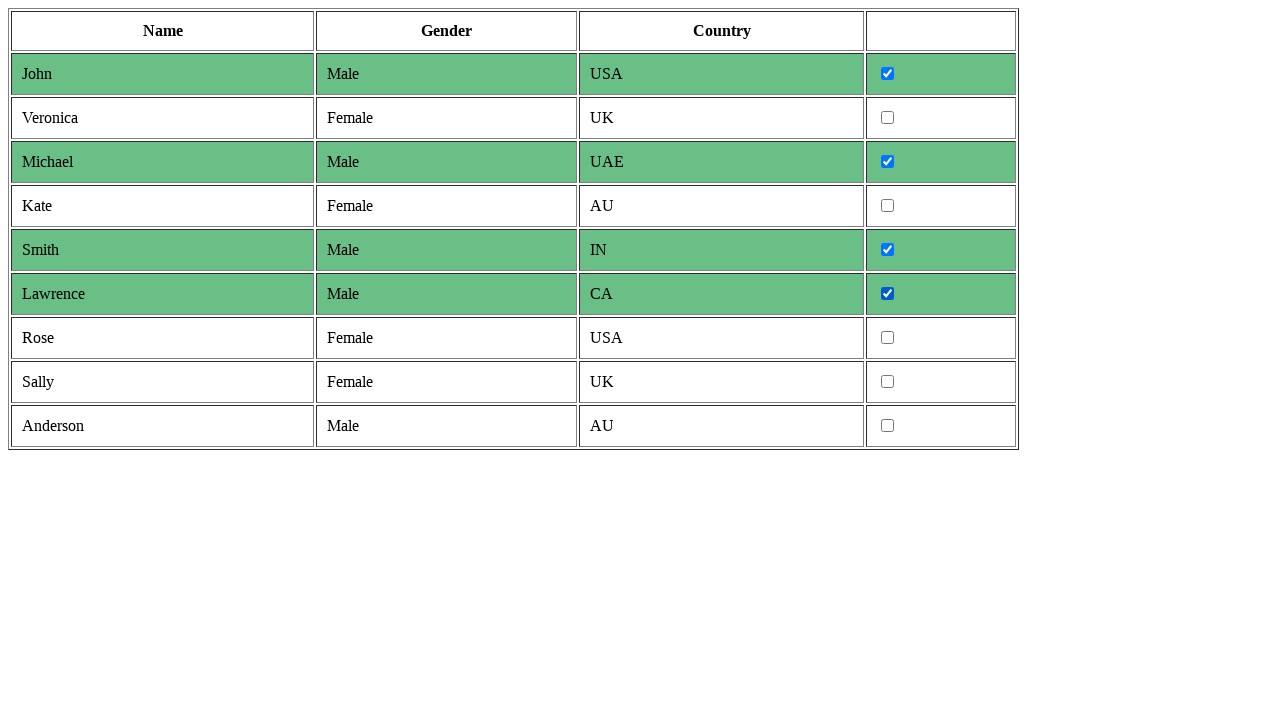

Located checkbox for male entry
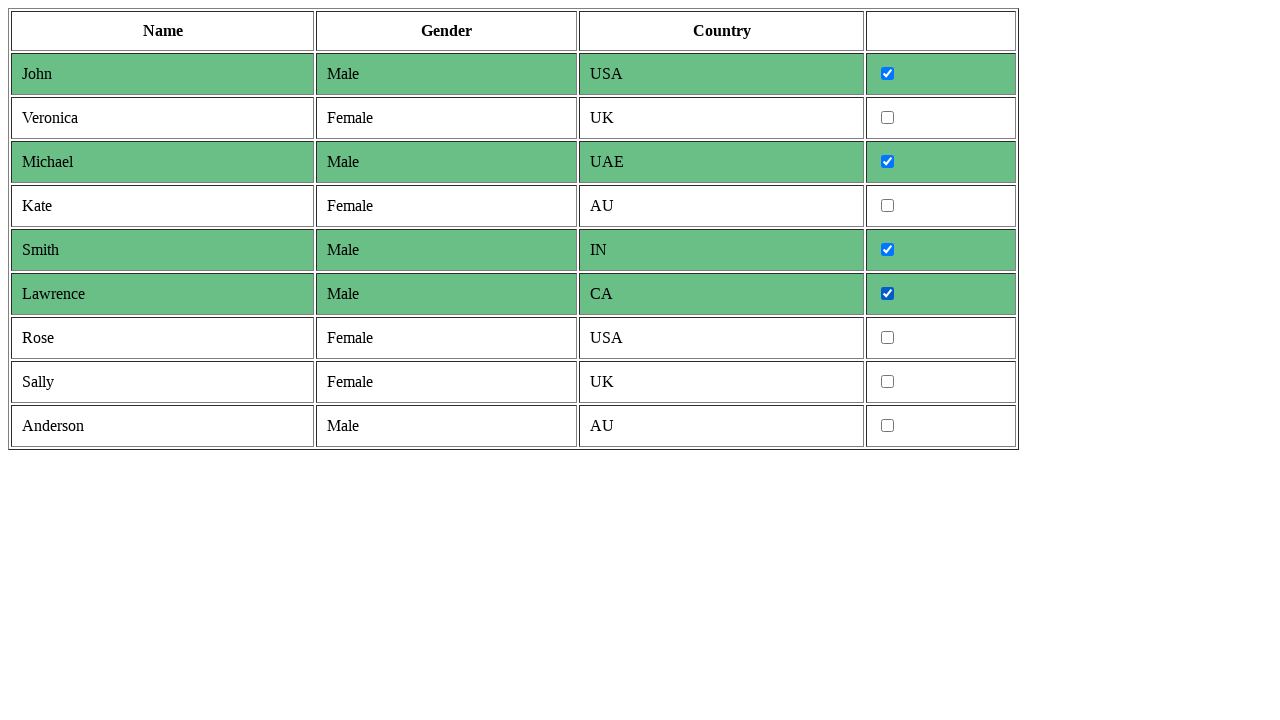

Clicked checkbox for male entry at (888, 426) on tr >> nth=9 >> td >> nth=3 >> input
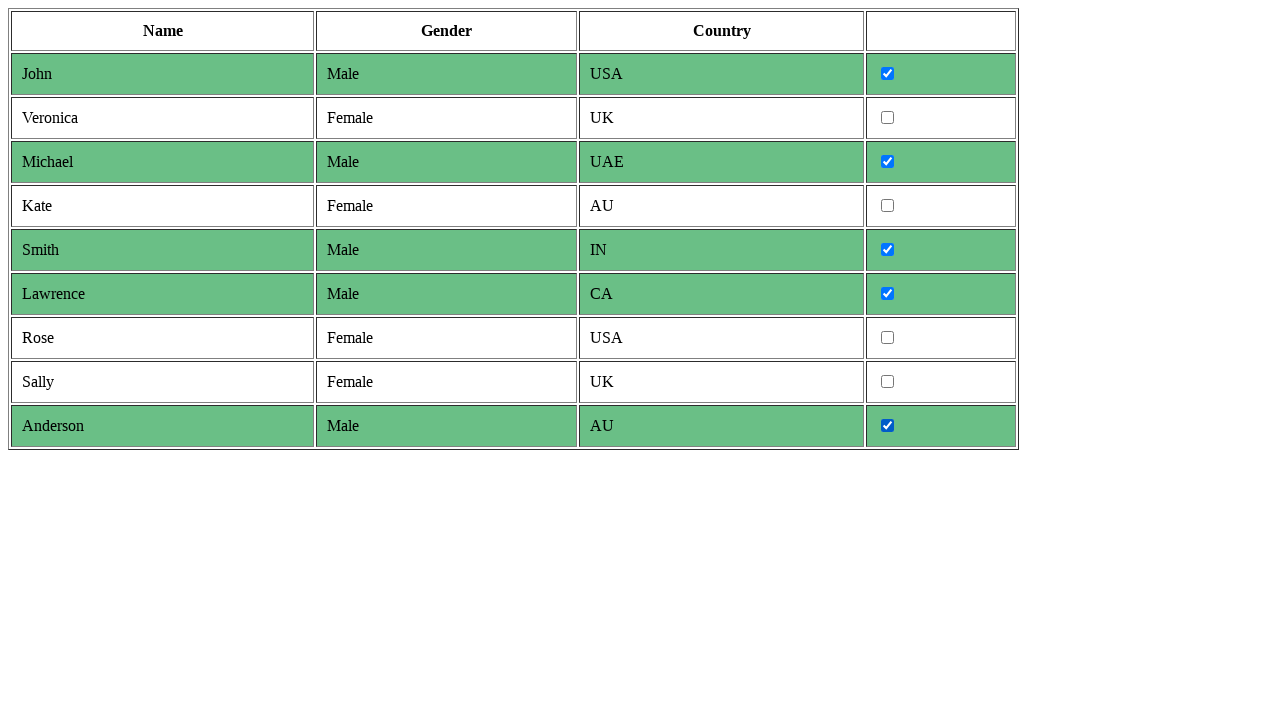

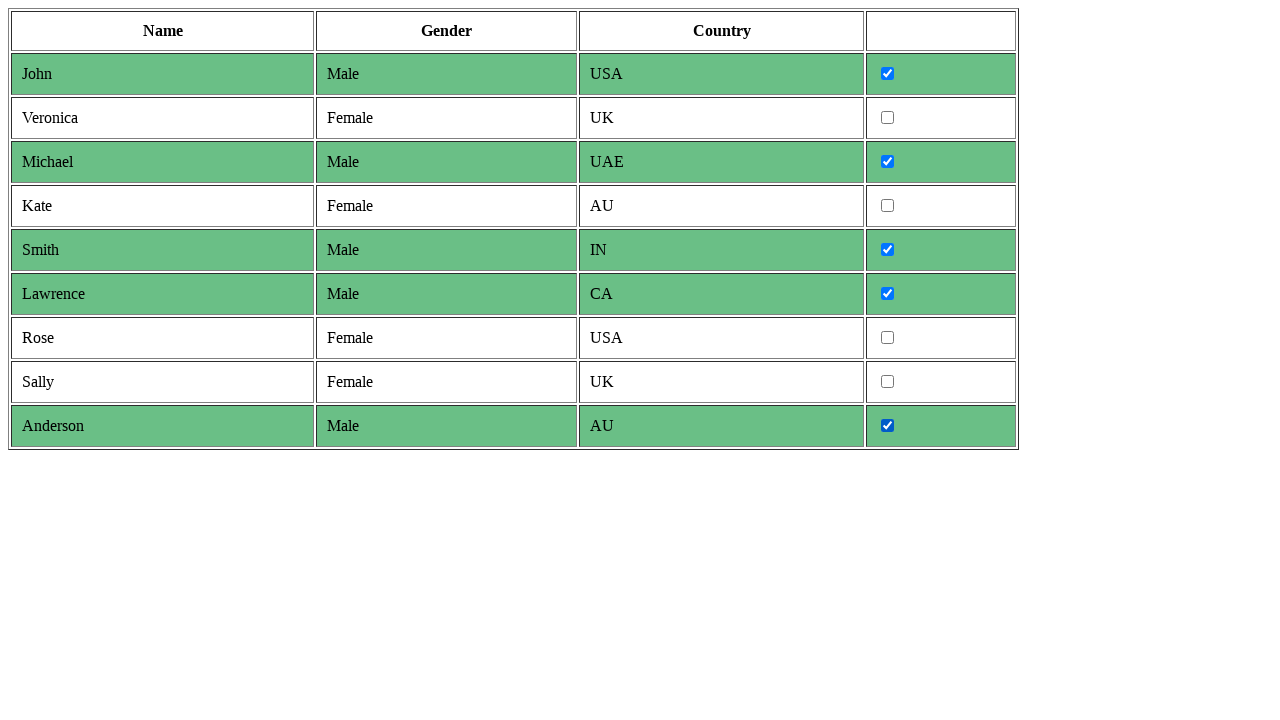